Tests keyboard input functionality by entering a name in a text field and clicking a button on a form practice page

Starting URL: https://formy-project.herokuapp.com/keypress

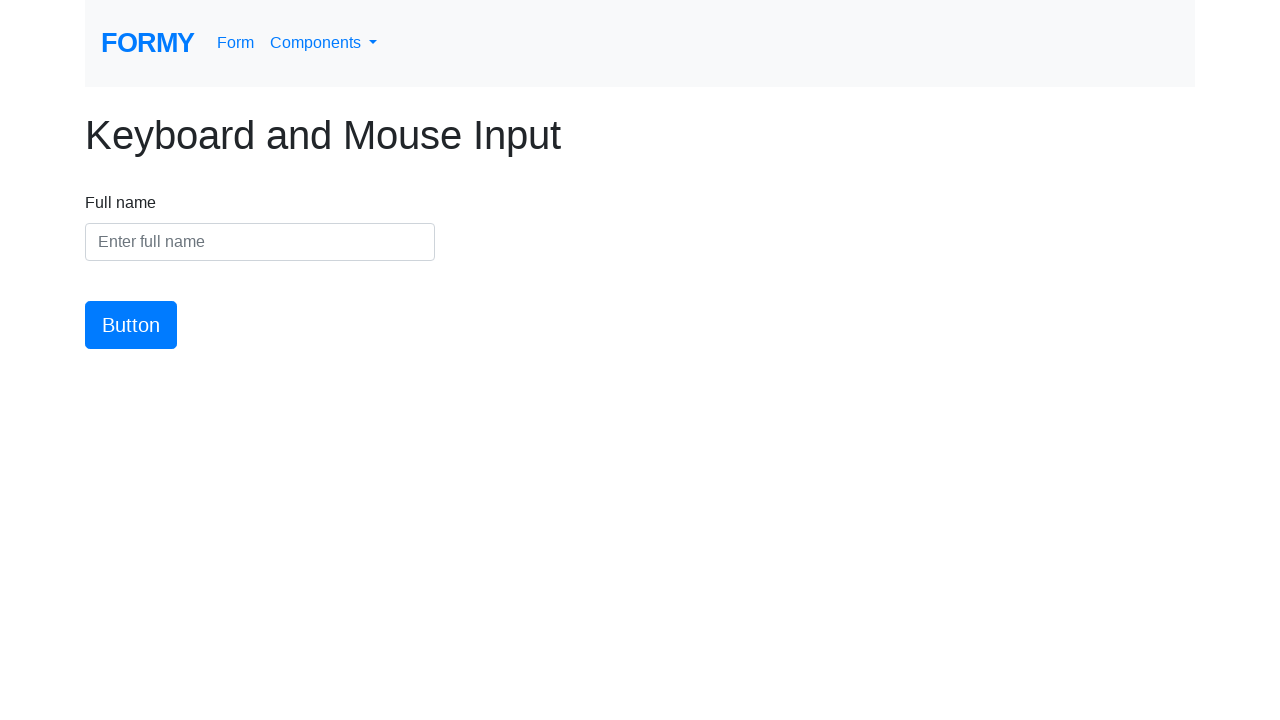

Clicked on the name input field at (260, 242) on #name
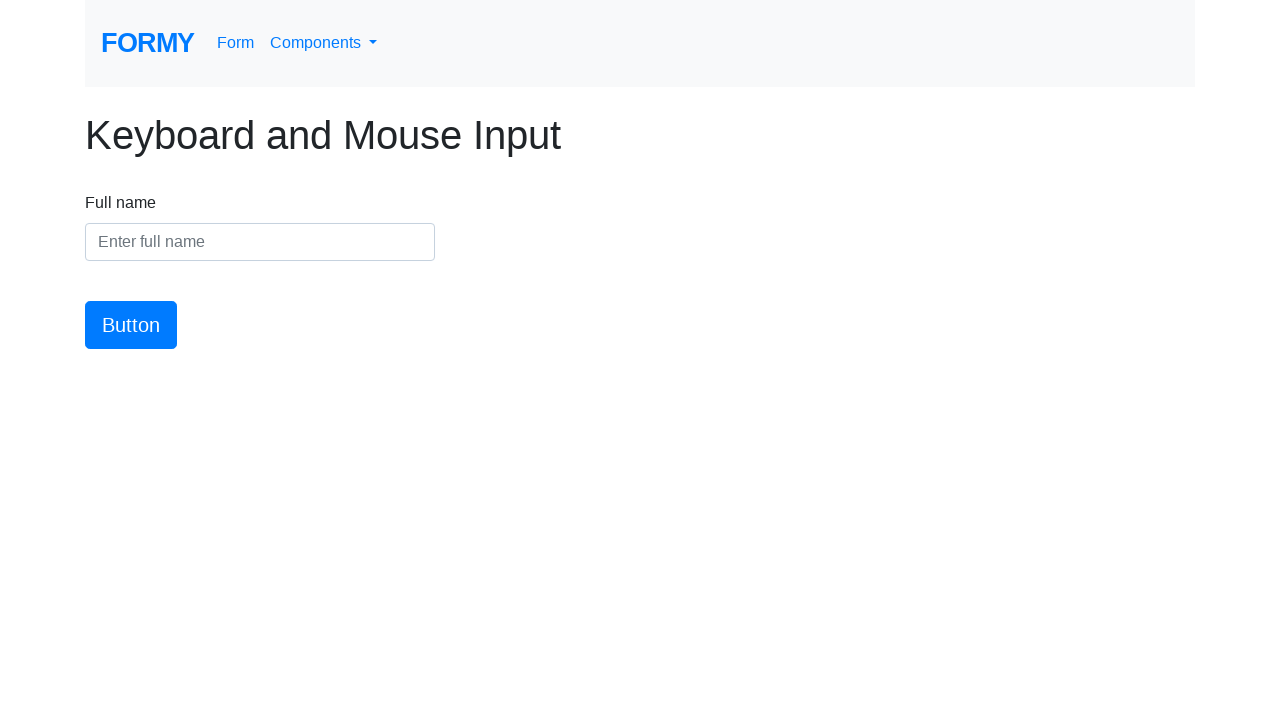

Entered 'Hubert' in the name field on #name
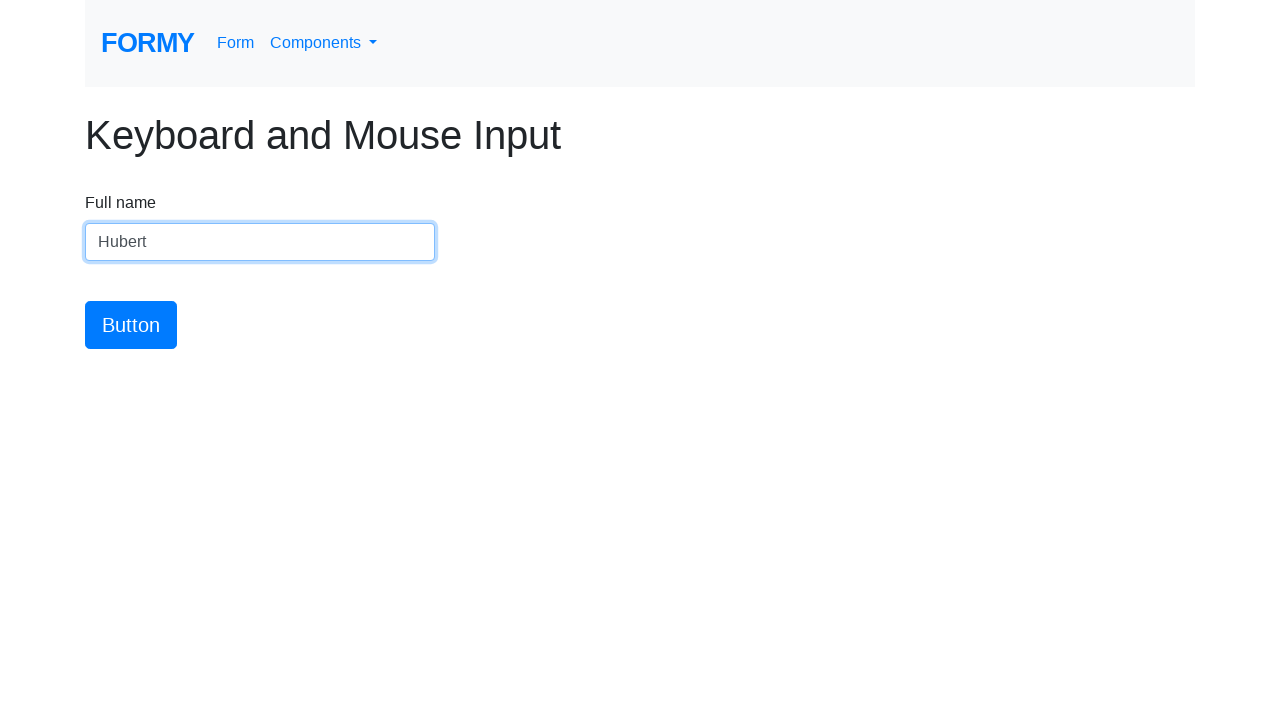

Clicked the submit button at (131, 325) on #button
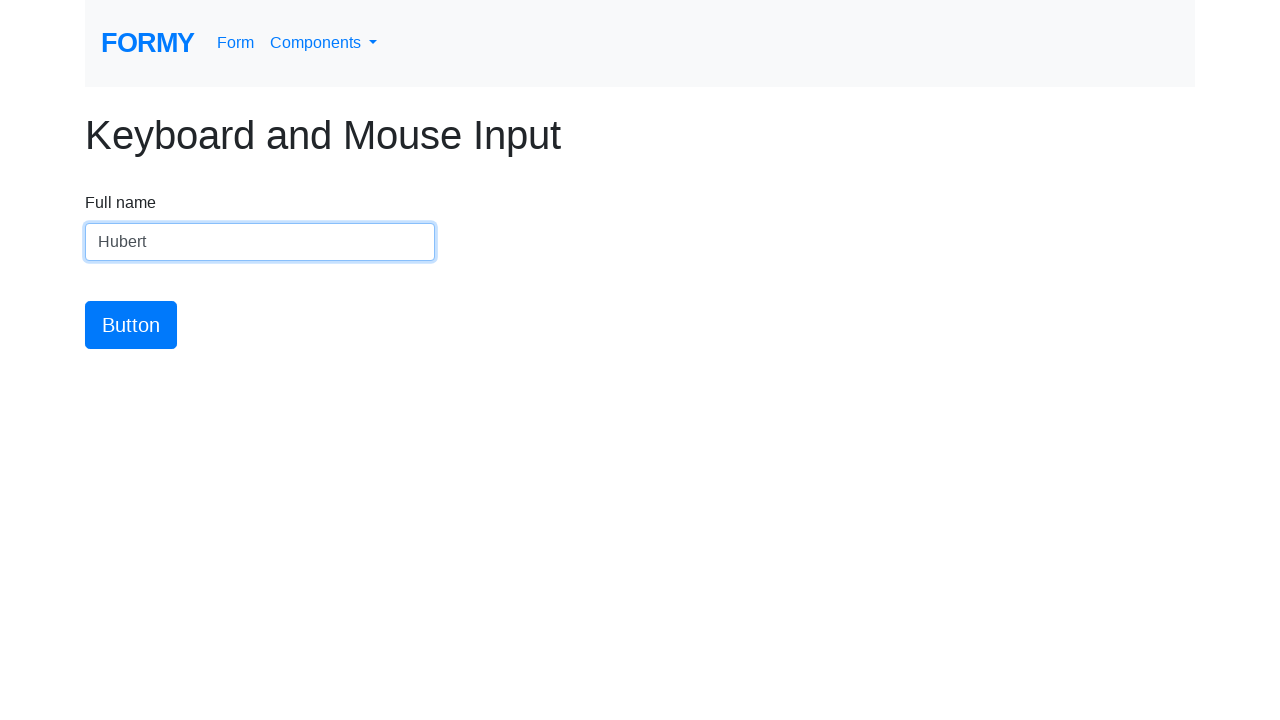

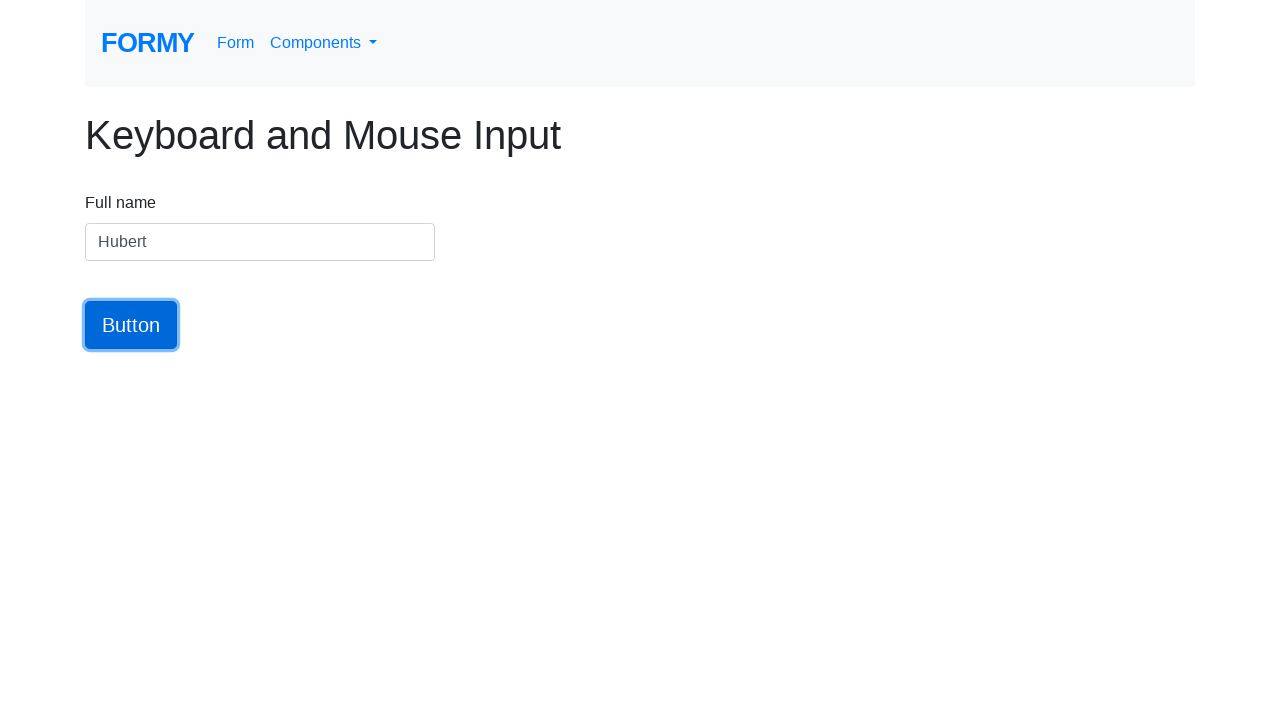